Navigates to Trank Technologies homepage and clicks on the Blog link in the navigation menu to access the blog section.

Starting URL: https://www.tranktechnologies.com/

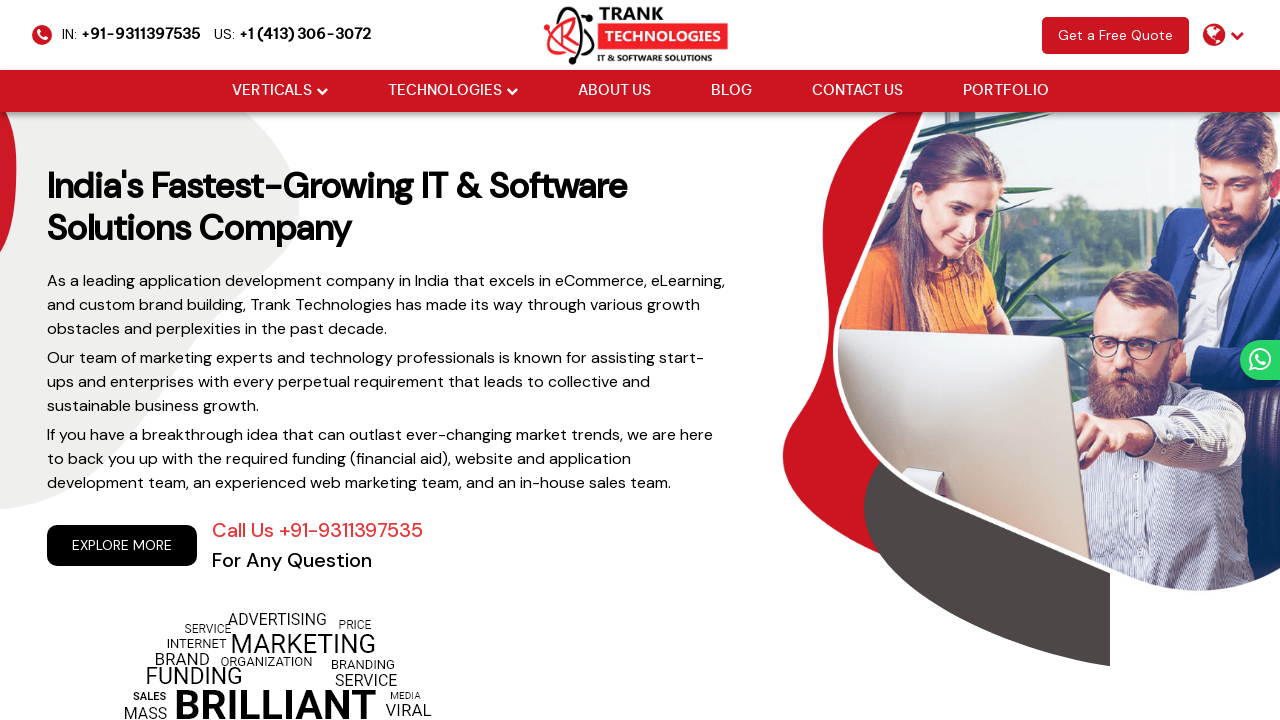

Navigated to Trank Technologies homepage
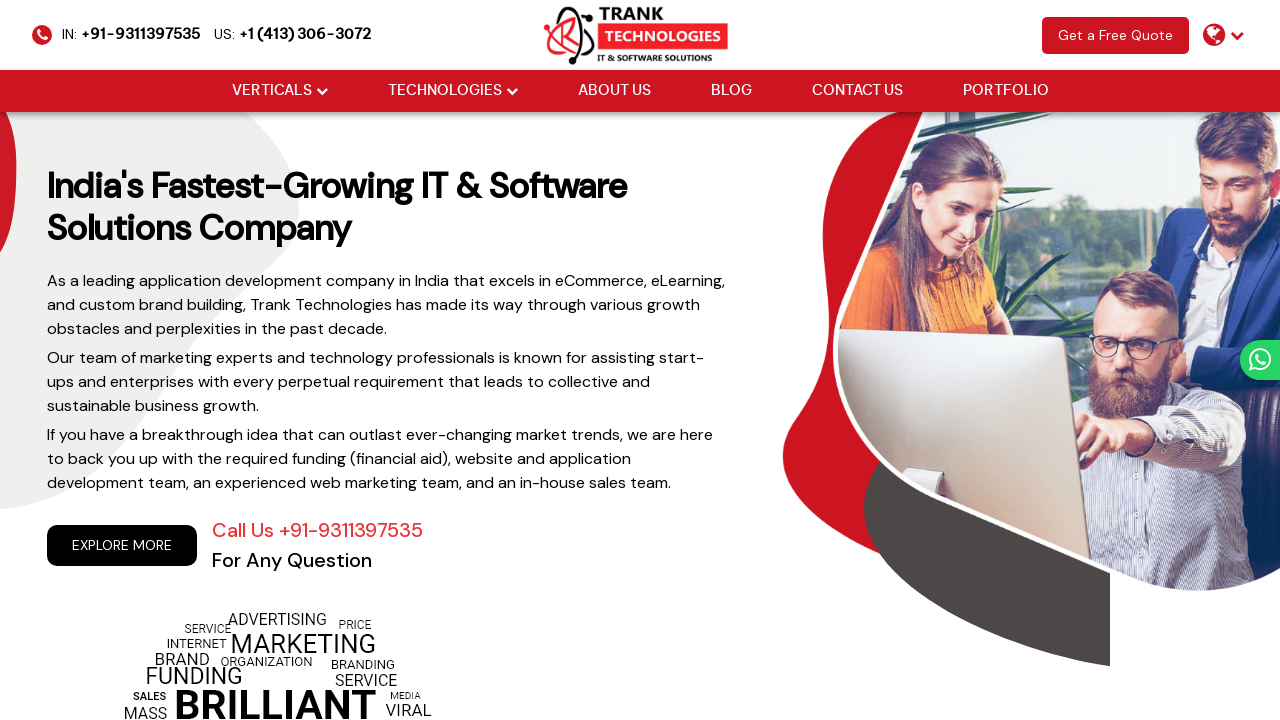

Clicked on Blog link in navigation menu at (731, 91) on ul.cm-flex-type-2 a:has-text('Blog')
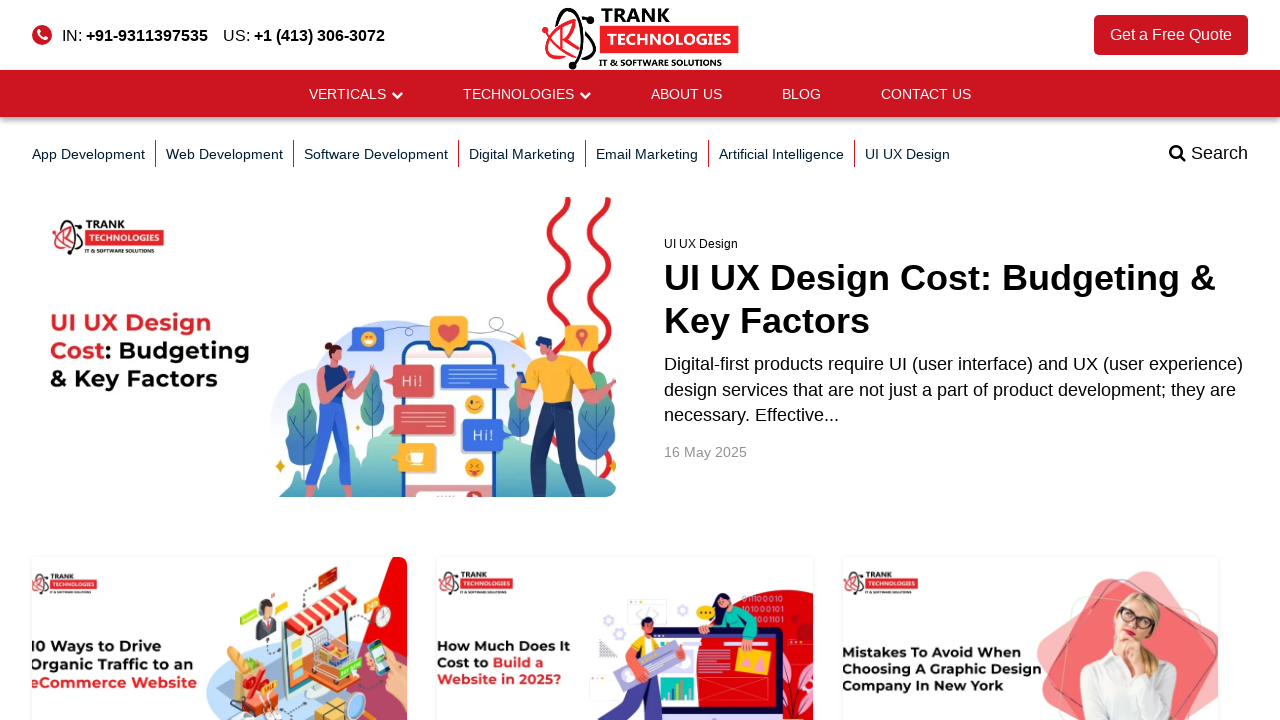

Blog page loaded successfully
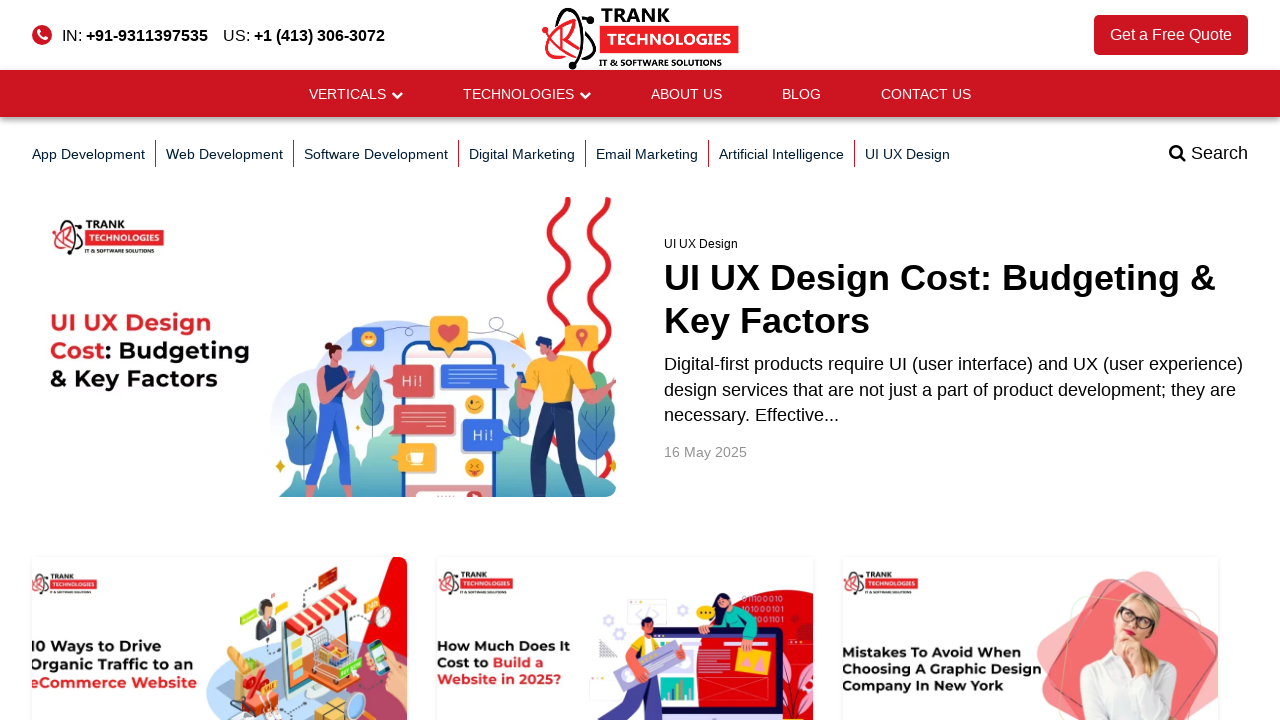

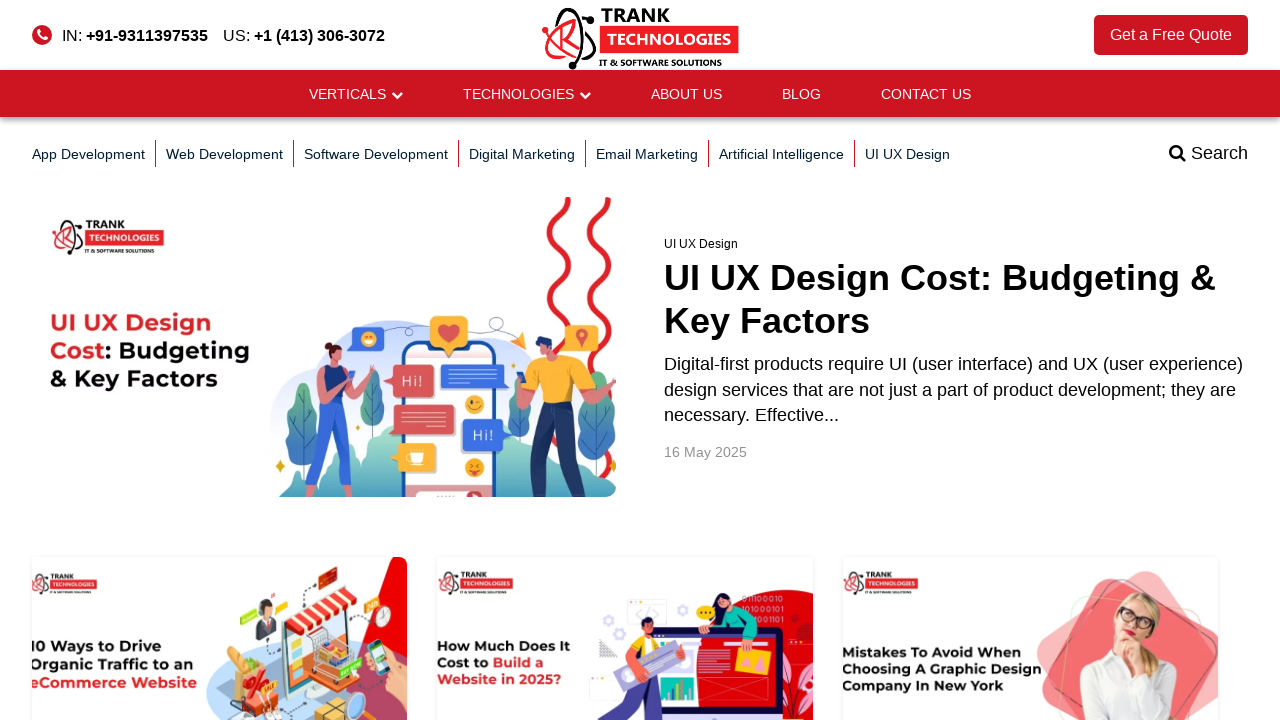